Tests e-commerce functionality by navigating to a product page, adding it to cart, handling the alert, and returning to the main page

Starting URL: https://www.demoblaze.com/index.html

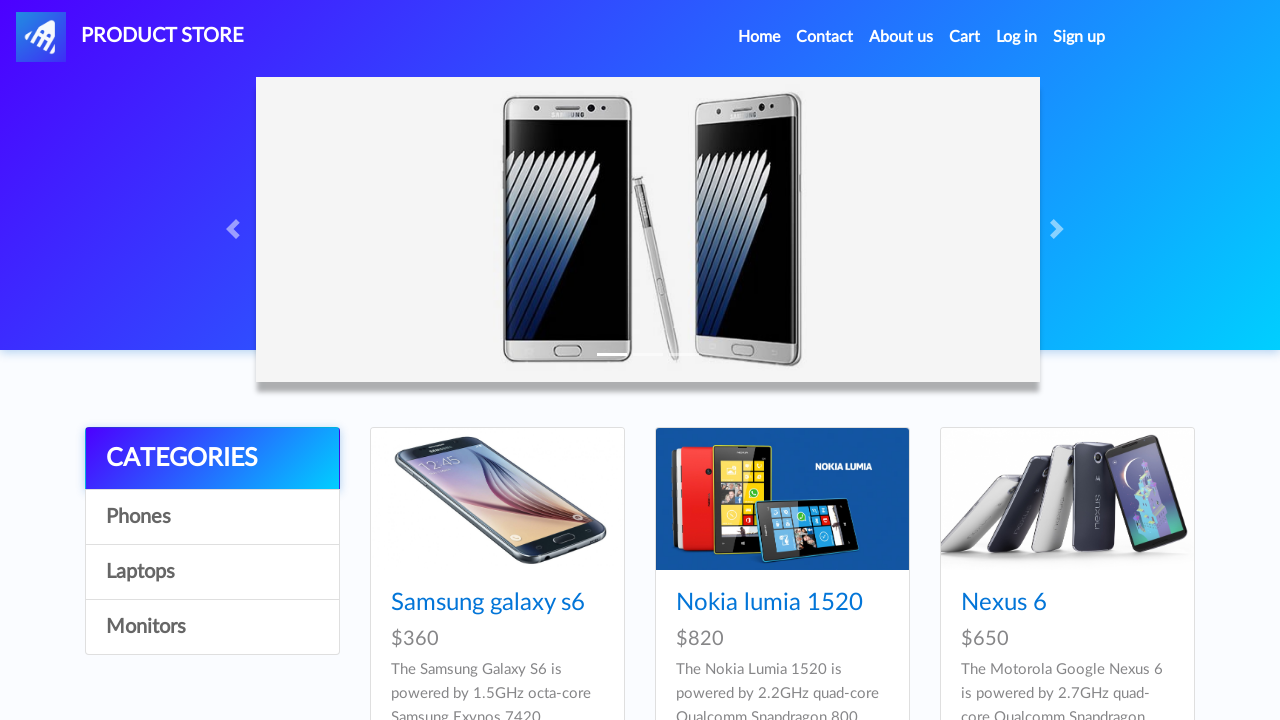

Clicked on Samsung galaxy s6 product link at (488, 603) on text=Samsung galaxy s6
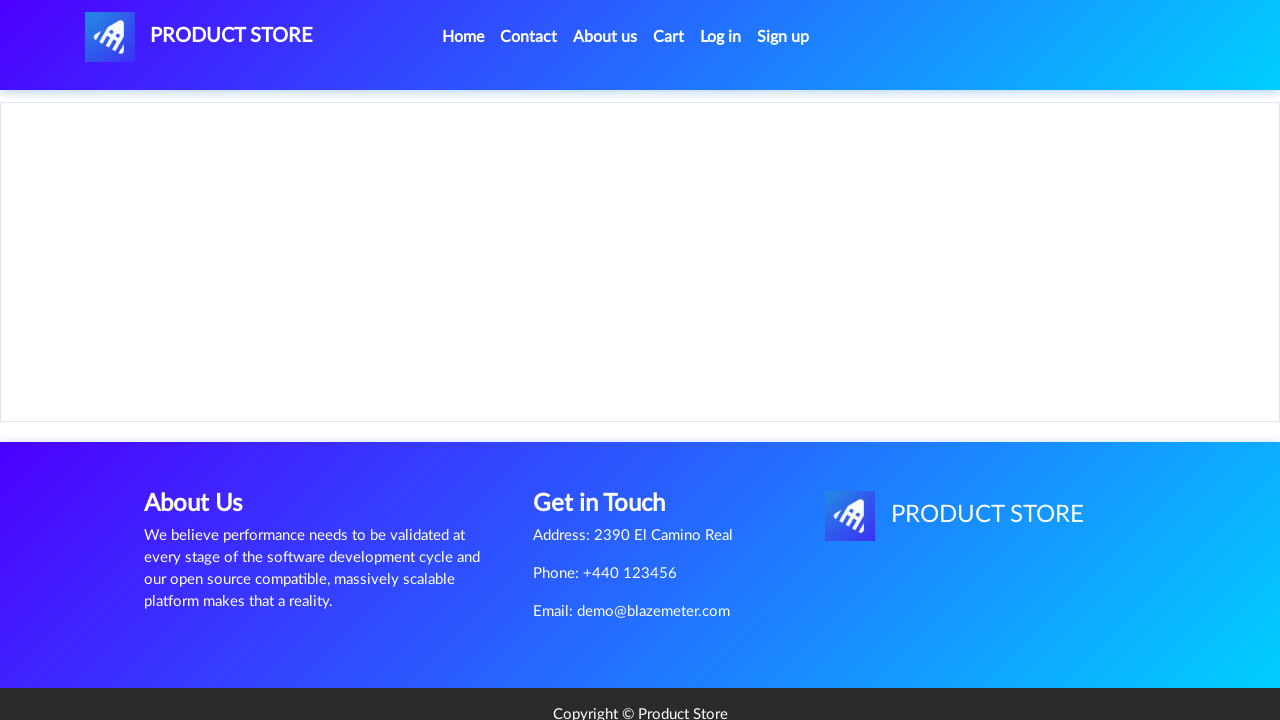

Product page loaded and Add to cart button is visible
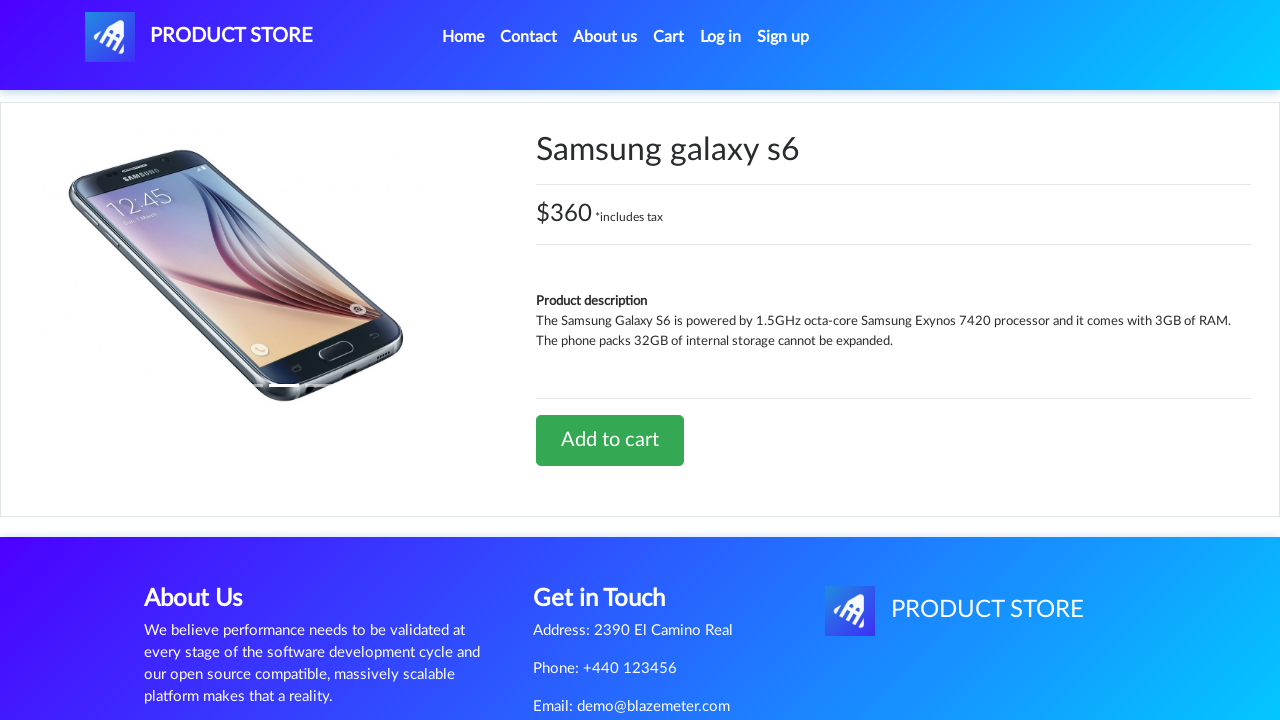

Clicked Add to cart button at (610, 440) on [onclick='addToCart(1)']
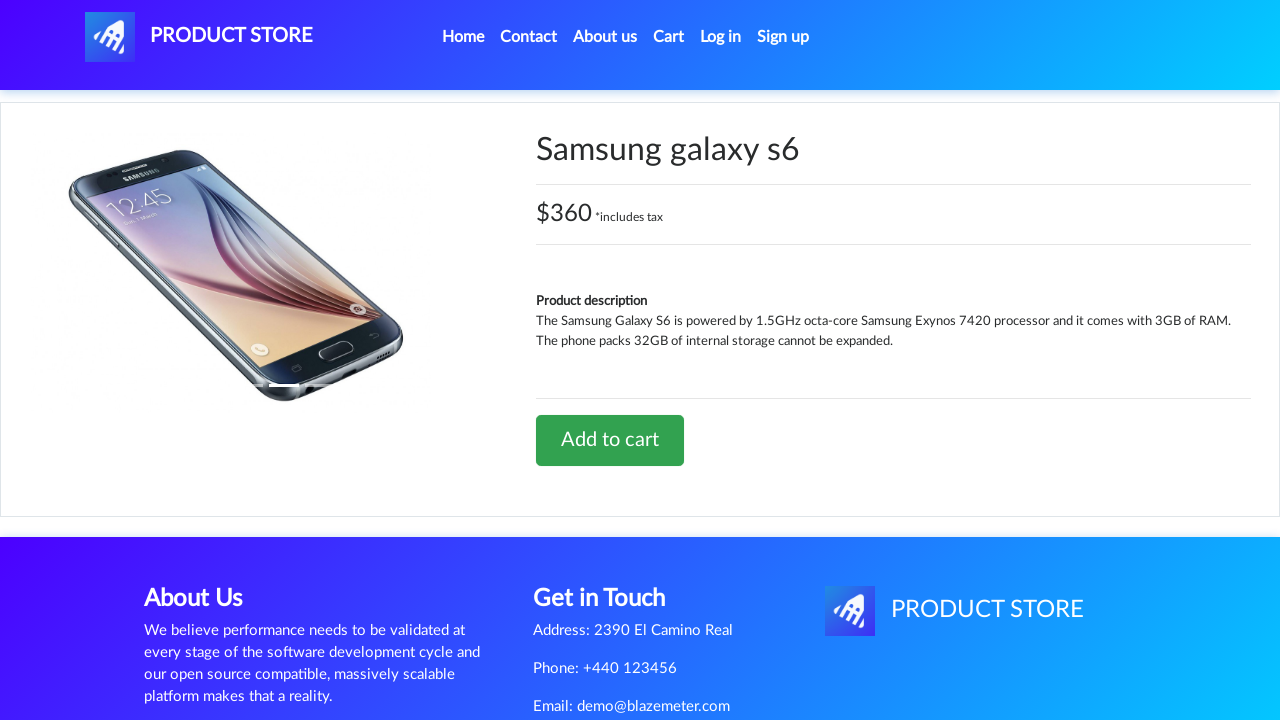

Set up alert dialog handler to accept alerts
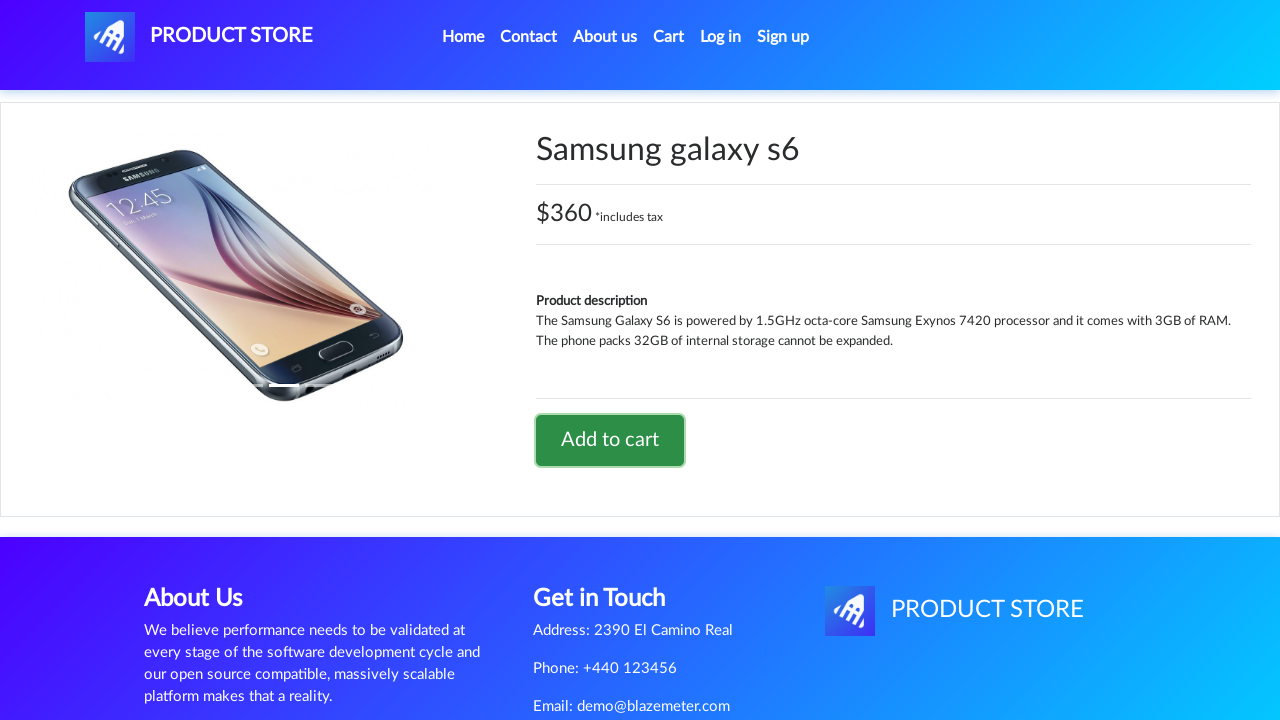

Clicked Add to cart button to trigger alert dialog at (610, 440) on [onclick='addToCart(1)']
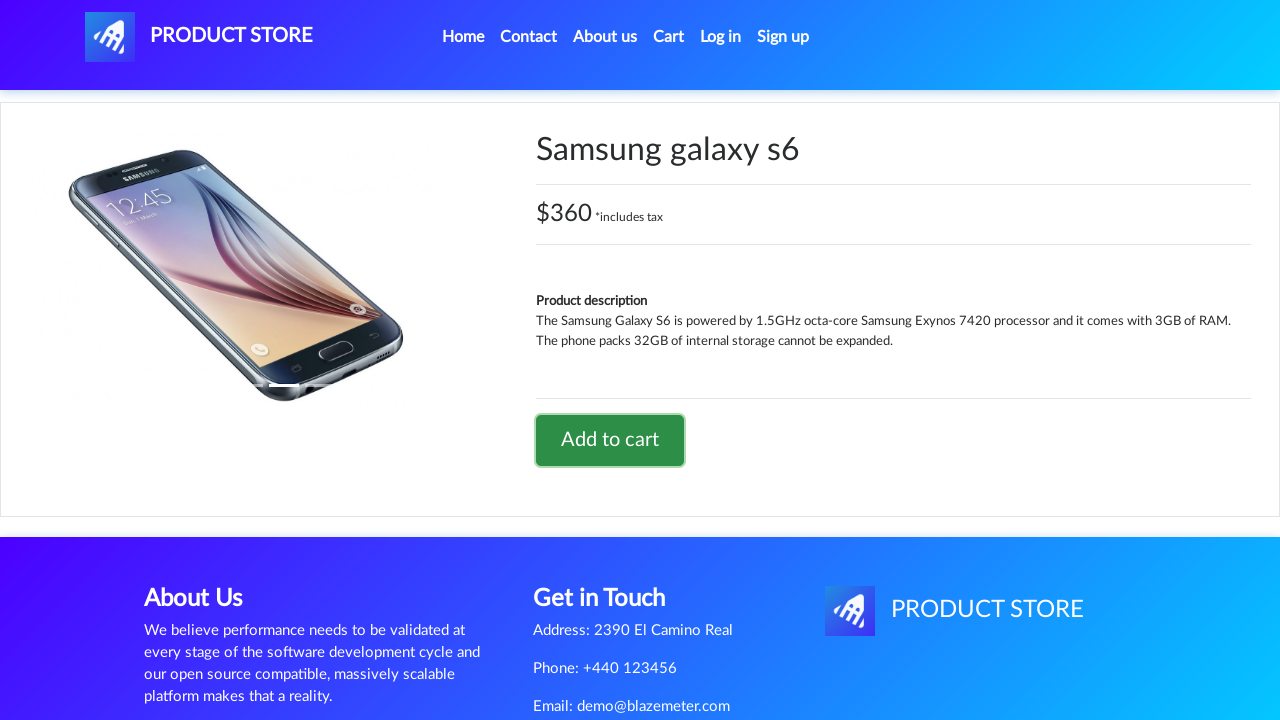

Clicked PRODUCT STORE link to return to main page at (199, 37) on #nava
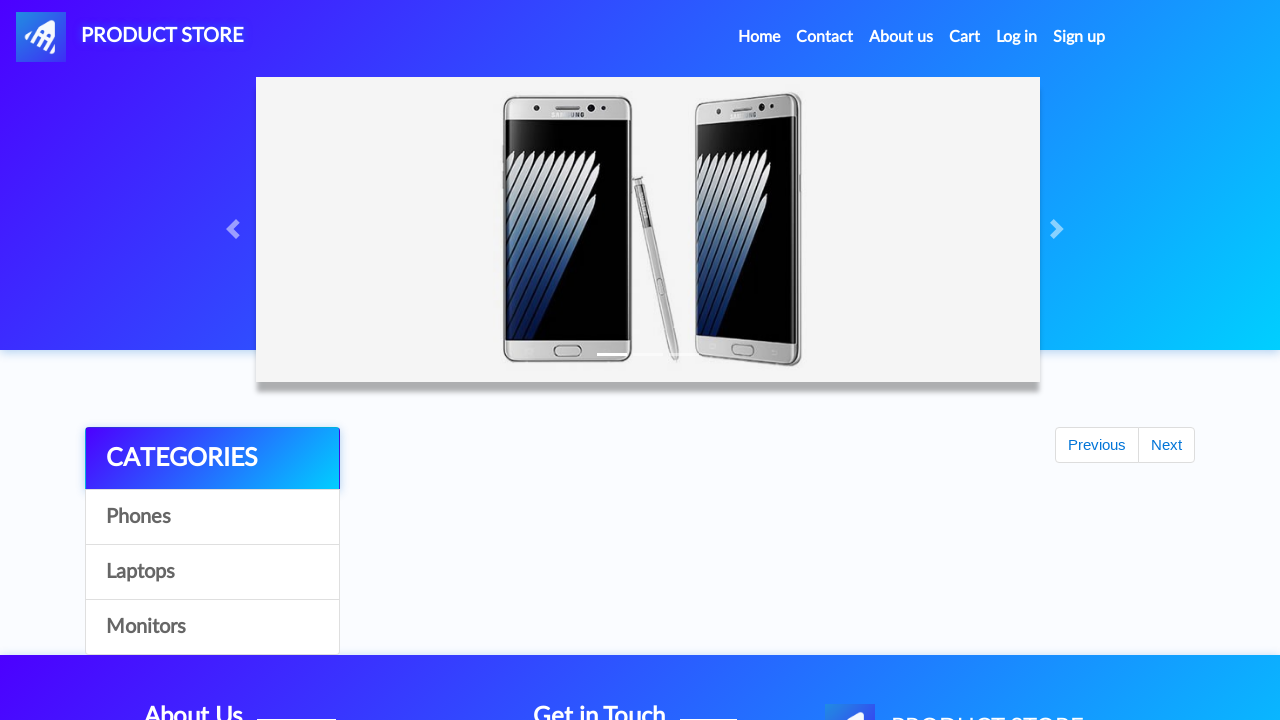

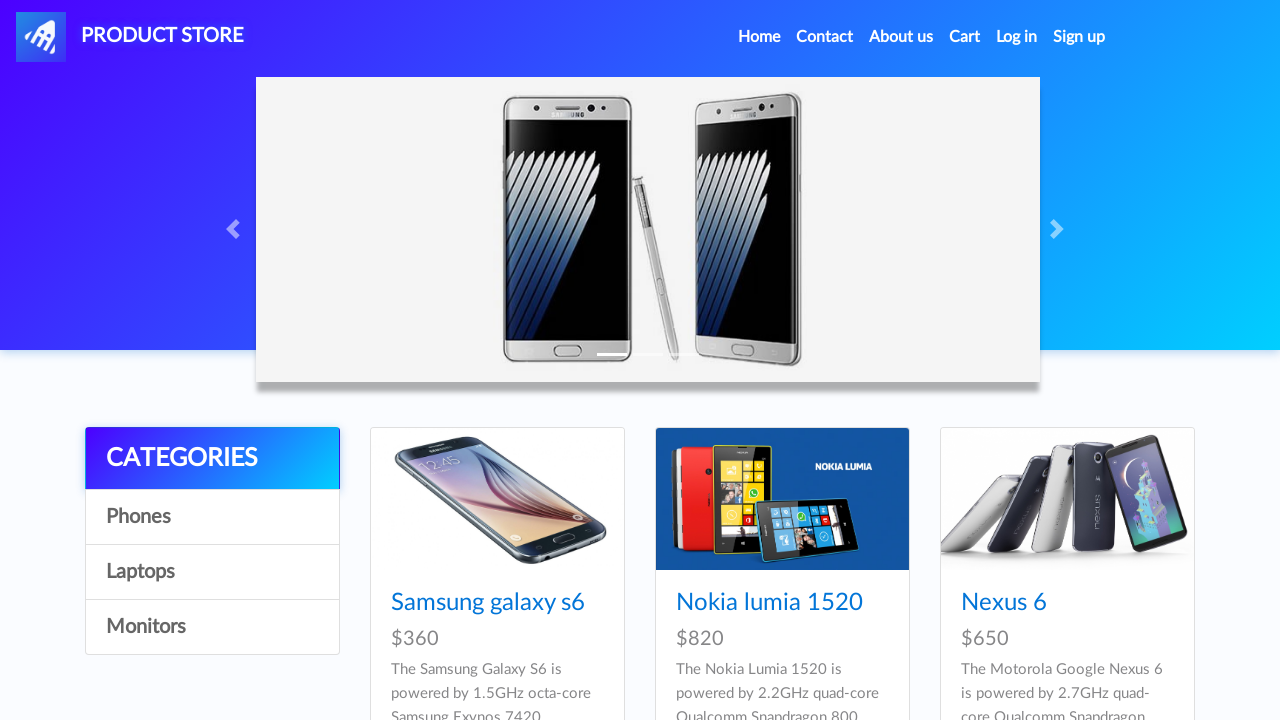